Tests dropdown selection functionality on a contact sales form by selecting a country from the dropdown menu

Starting URL: https://www.orangehrm.com/contact-sales/

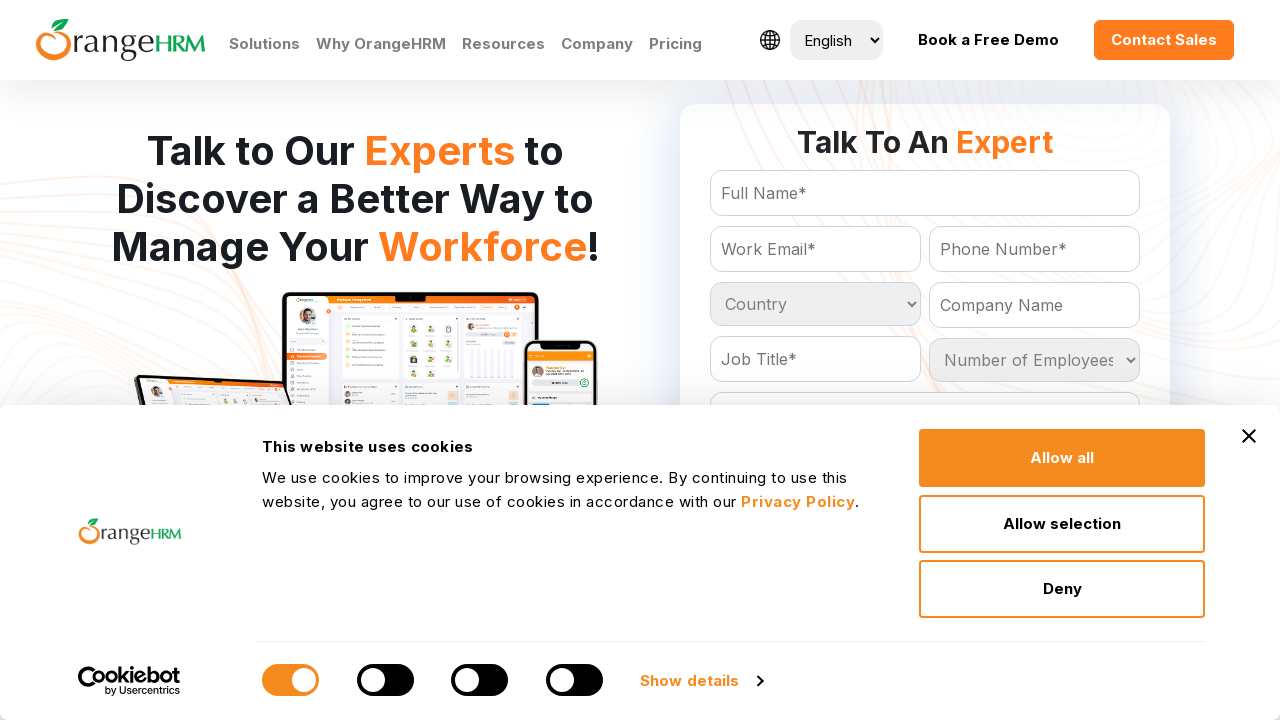

Navigated to OrangeHRM contact sales page
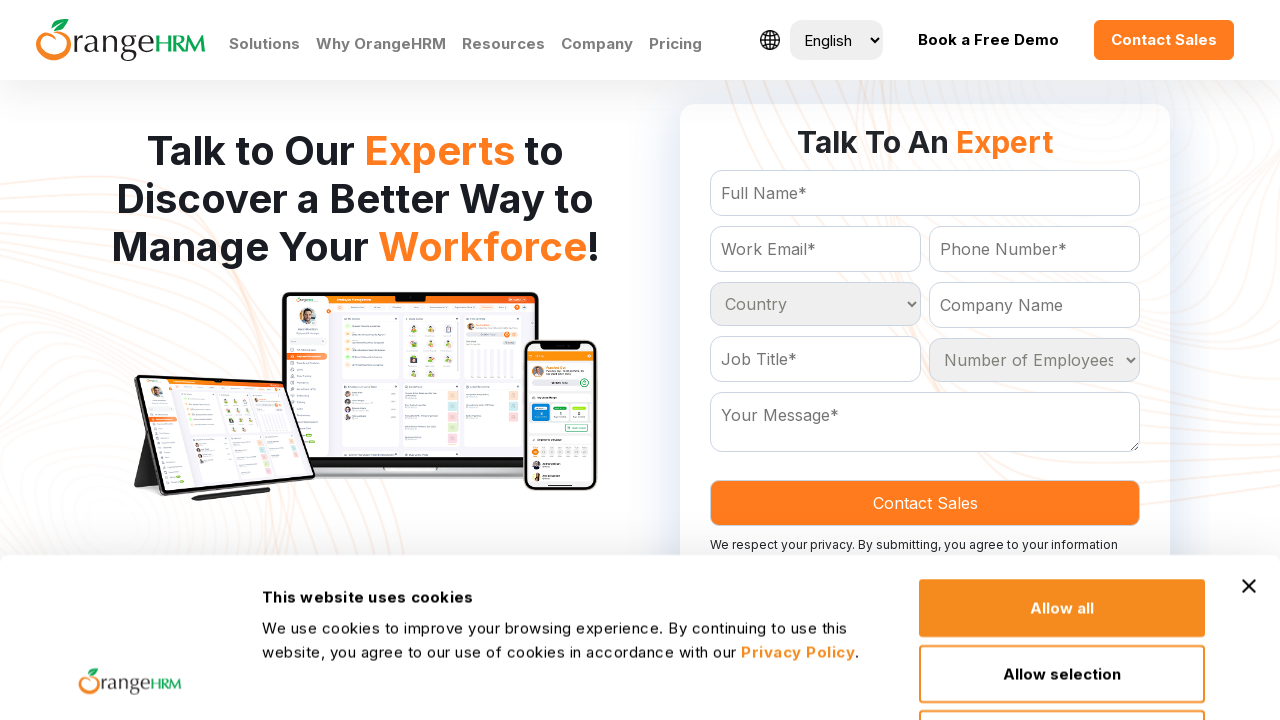

Located country dropdown element
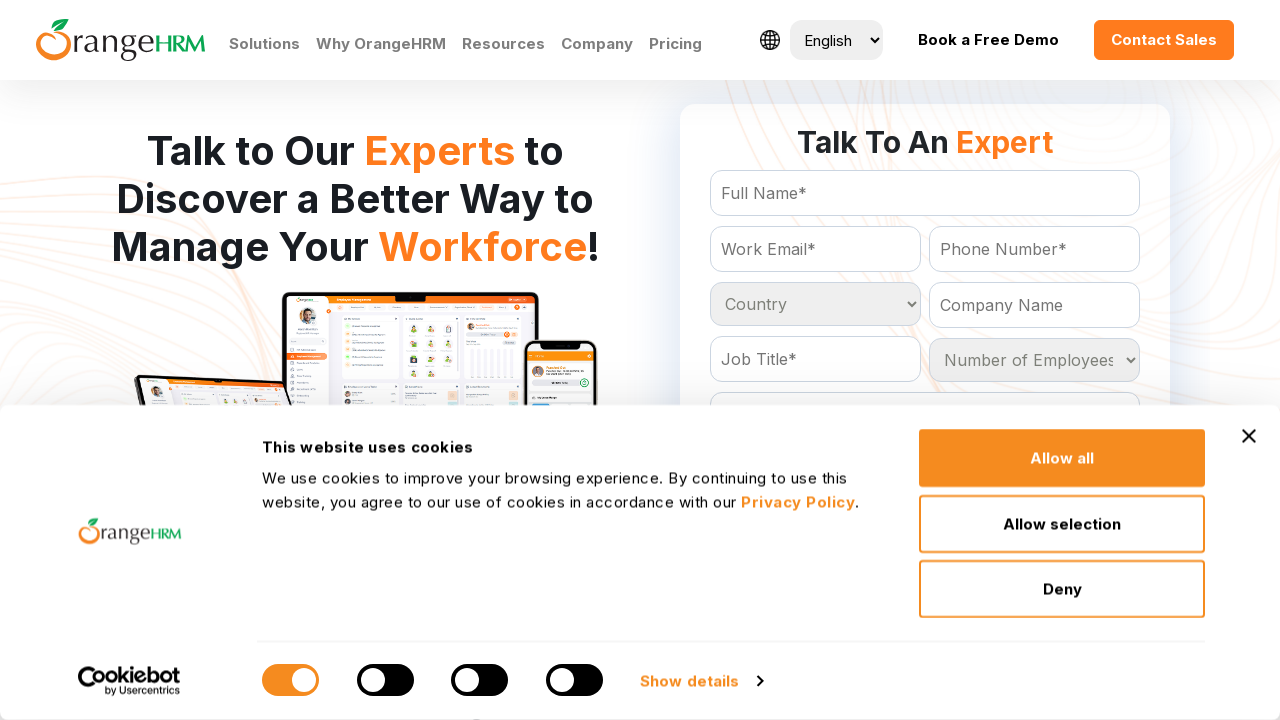

Selected 12th country option from dropdown menu on select[name='Country']
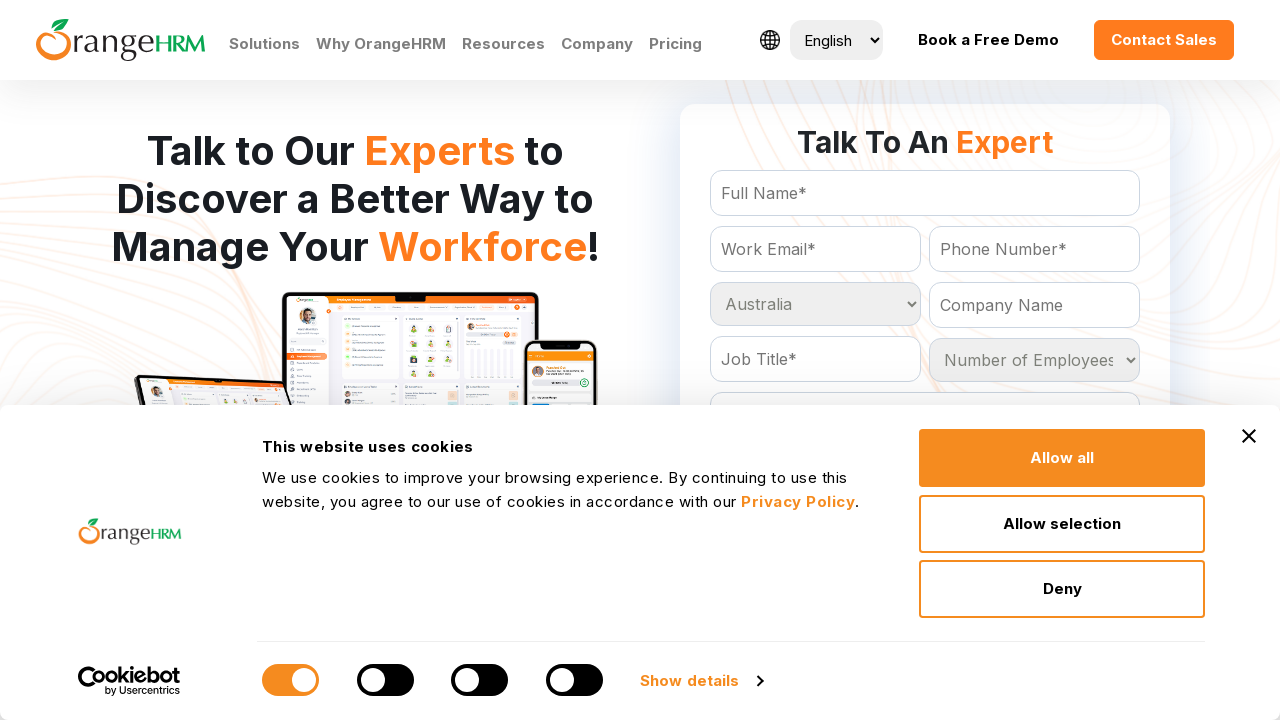

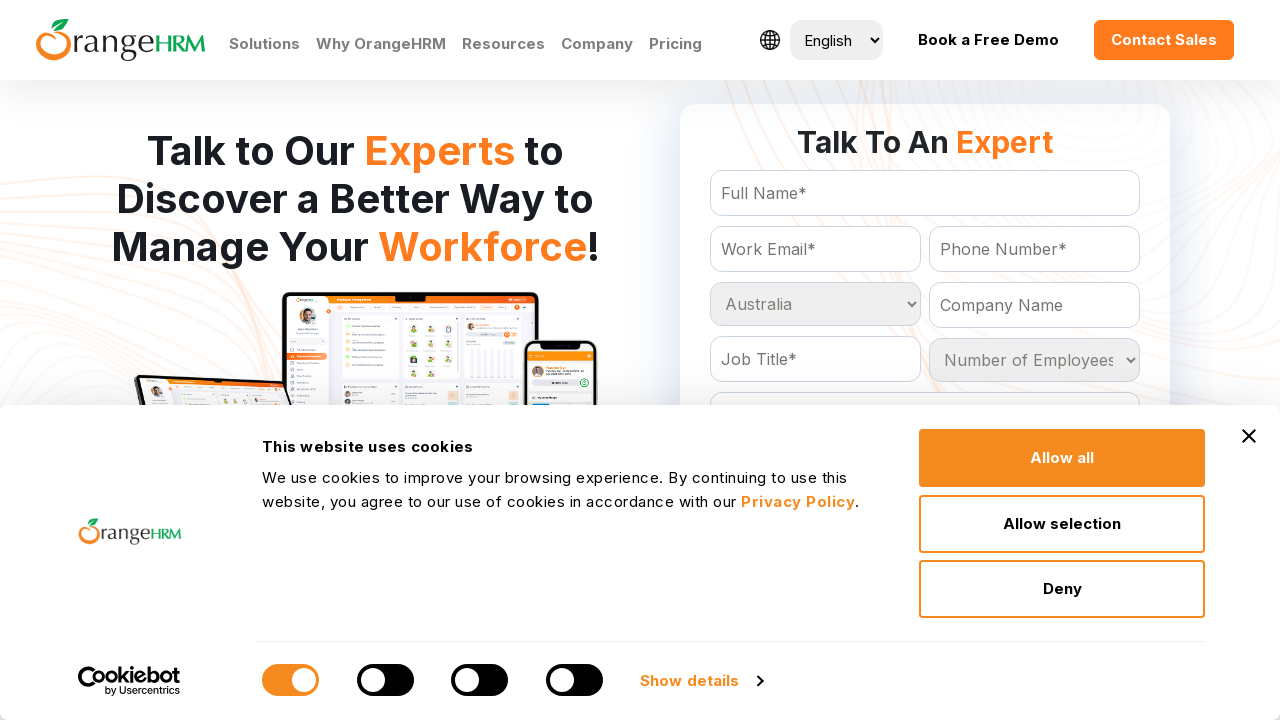